Tests the autocomplete form by entering text into the second input field on the page

Starting URL: https://formy-project.herokuapp.com/autocomplete

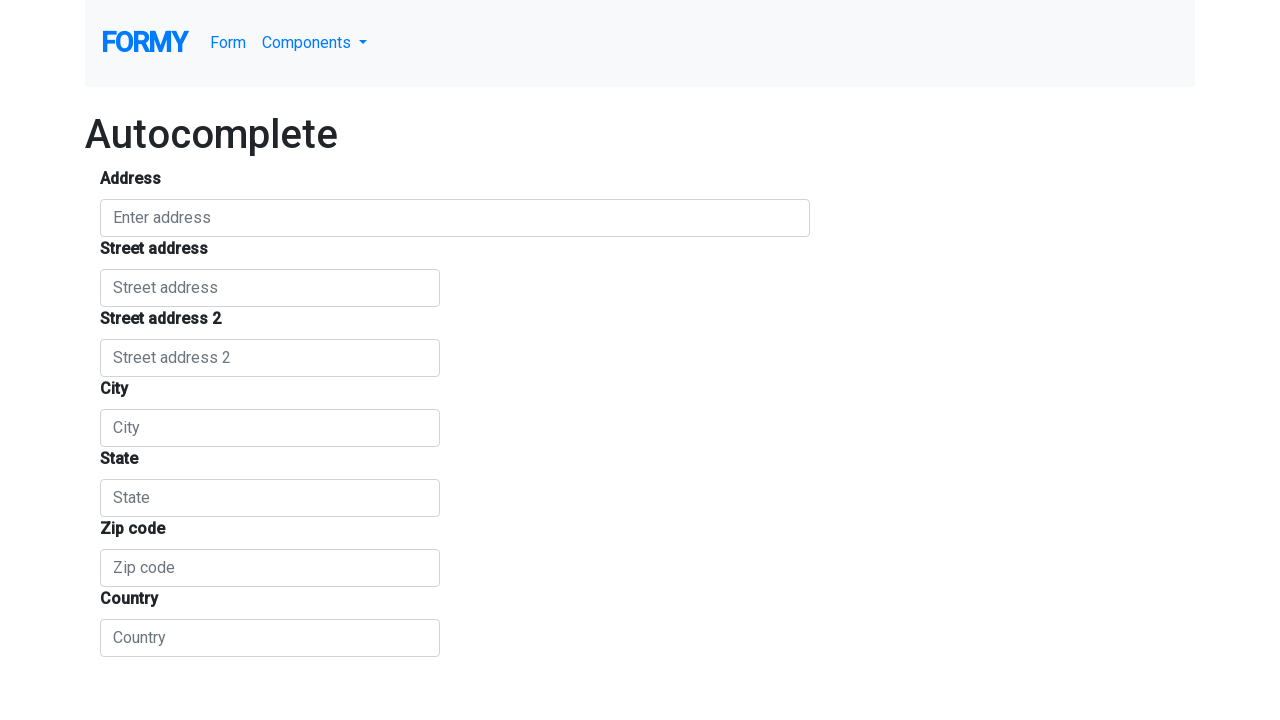

Filled the second input field on the autocomplete form with 'test@@@@' on input >> nth=1
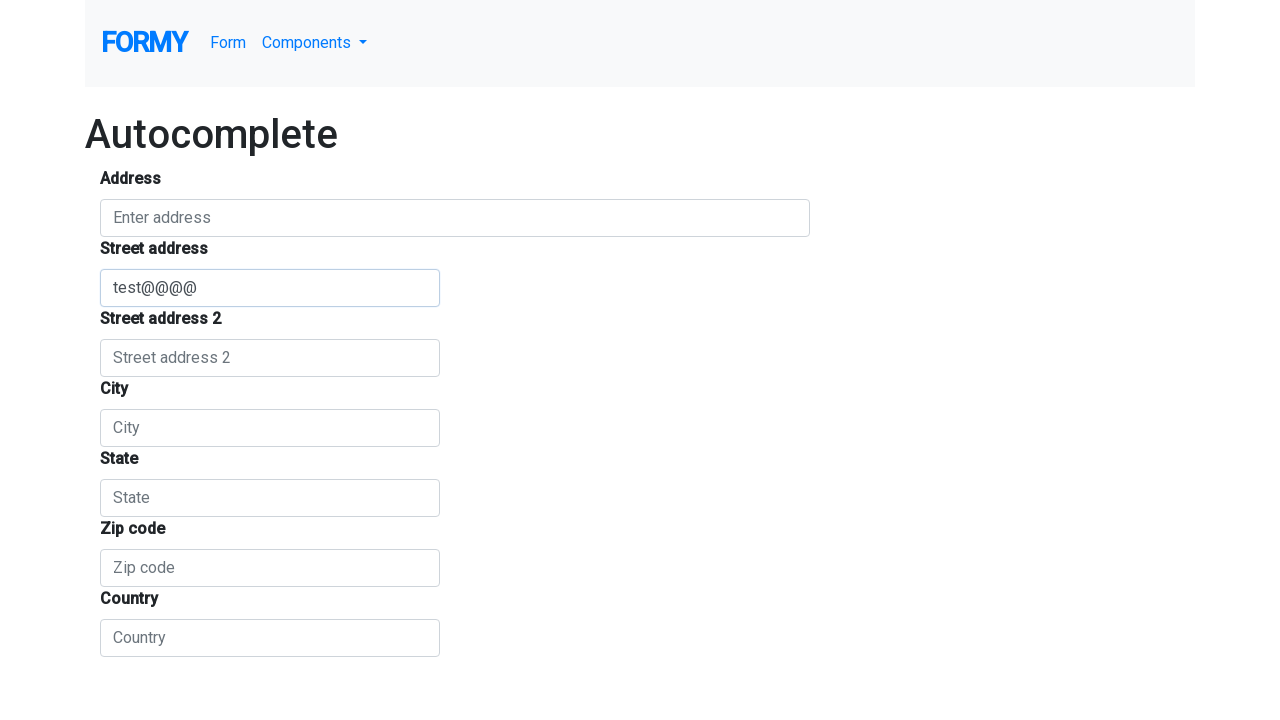

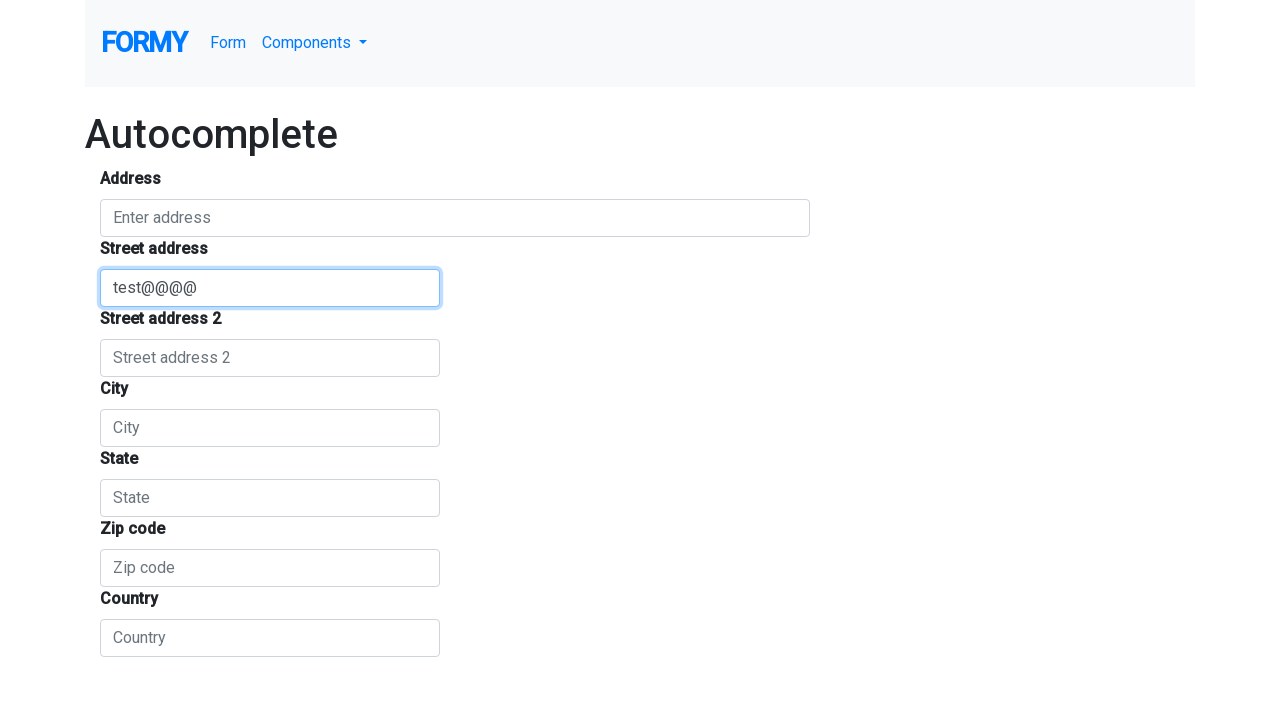